Tests that Clear completed button is hidden when no items are completed

Starting URL: https://demo.playwright.dev/todomvc

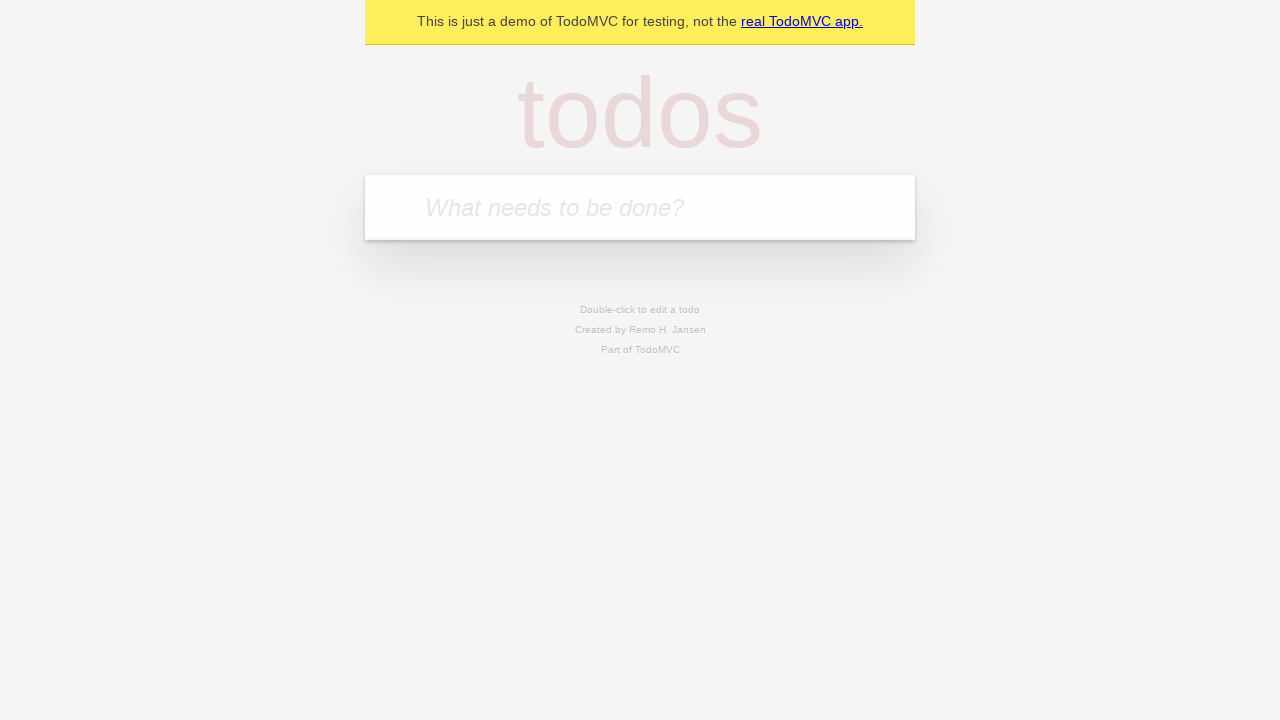

Filled todo input with 'buy some cheese' on internal:attr=[placeholder="What needs to be done?"i]
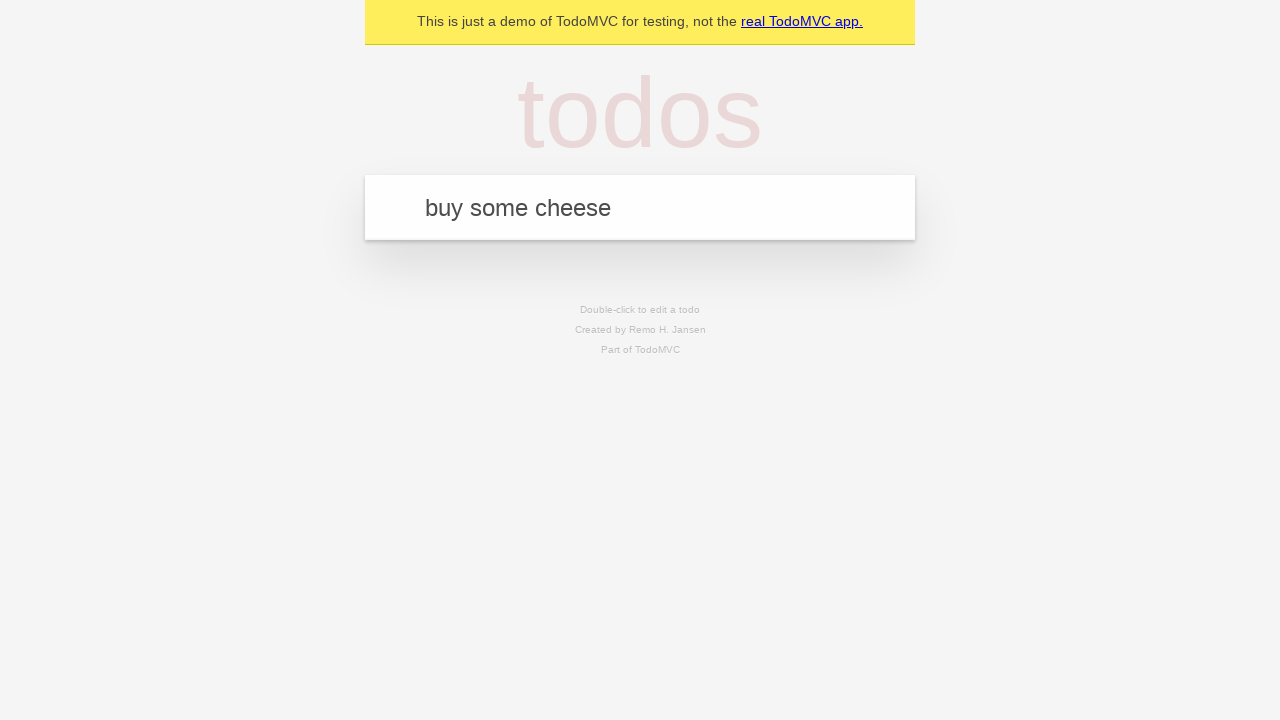

Pressed Enter to add 'buy some cheese' todo on internal:attr=[placeholder="What needs to be done?"i]
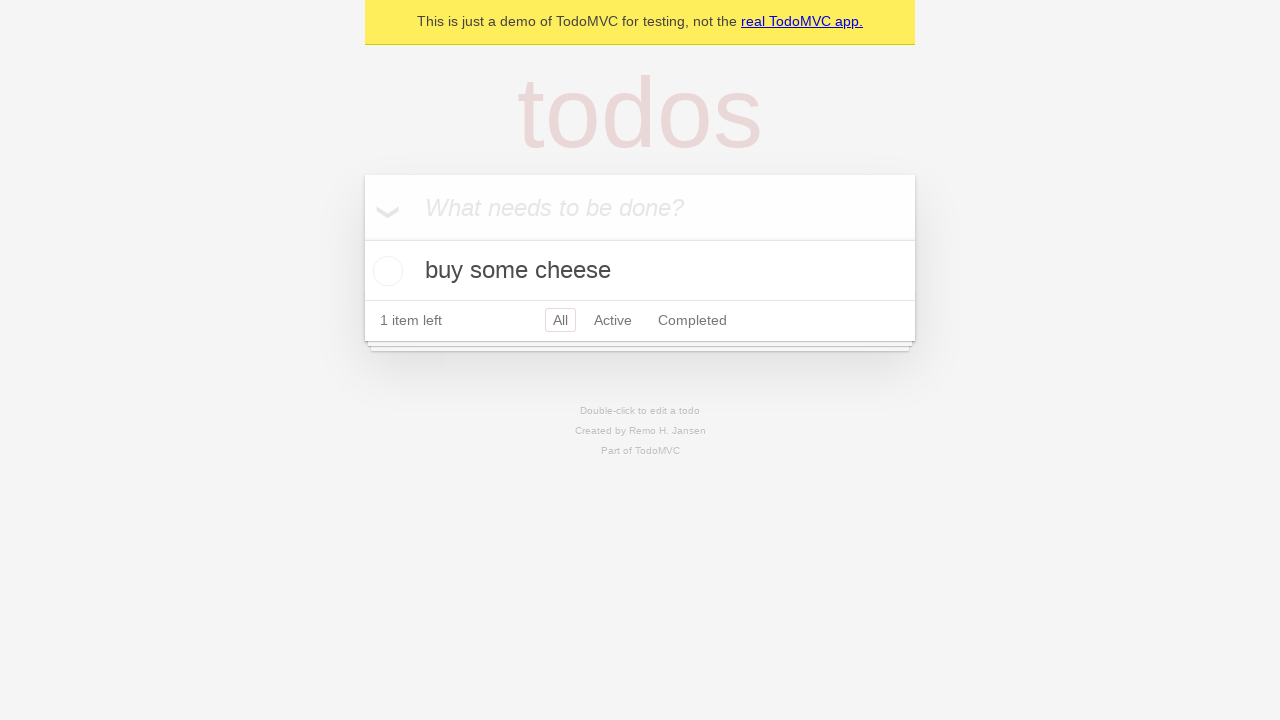

Filled todo input with 'feed the cat' on internal:attr=[placeholder="What needs to be done?"i]
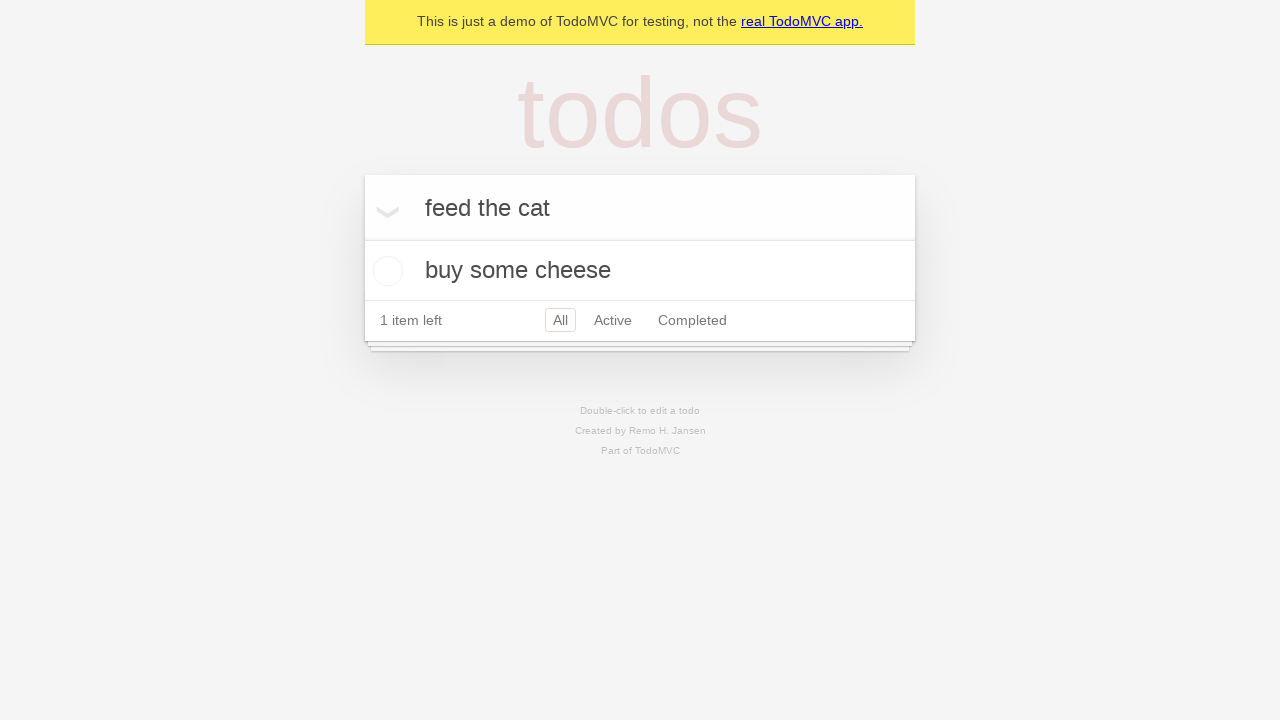

Pressed Enter to add 'feed the cat' todo on internal:attr=[placeholder="What needs to be done?"i]
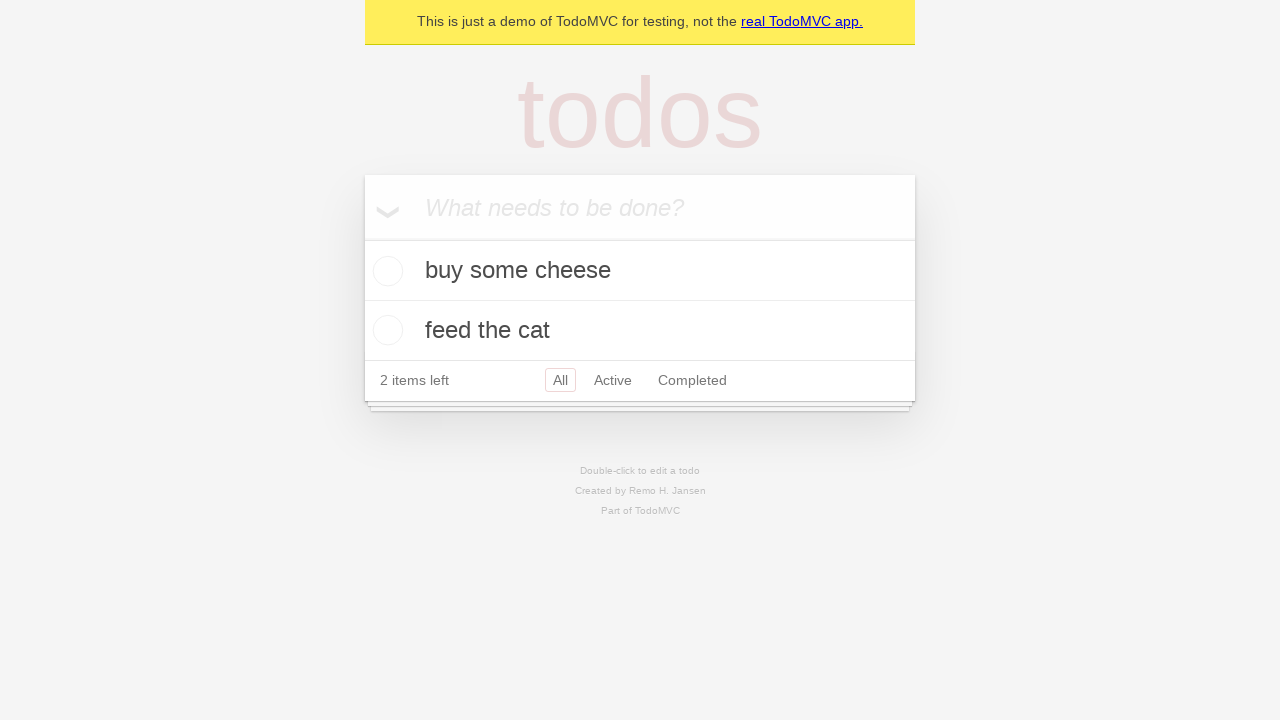

Filled todo input with 'book a doctors appointment' on internal:attr=[placeholder="What needs to be done?"i]
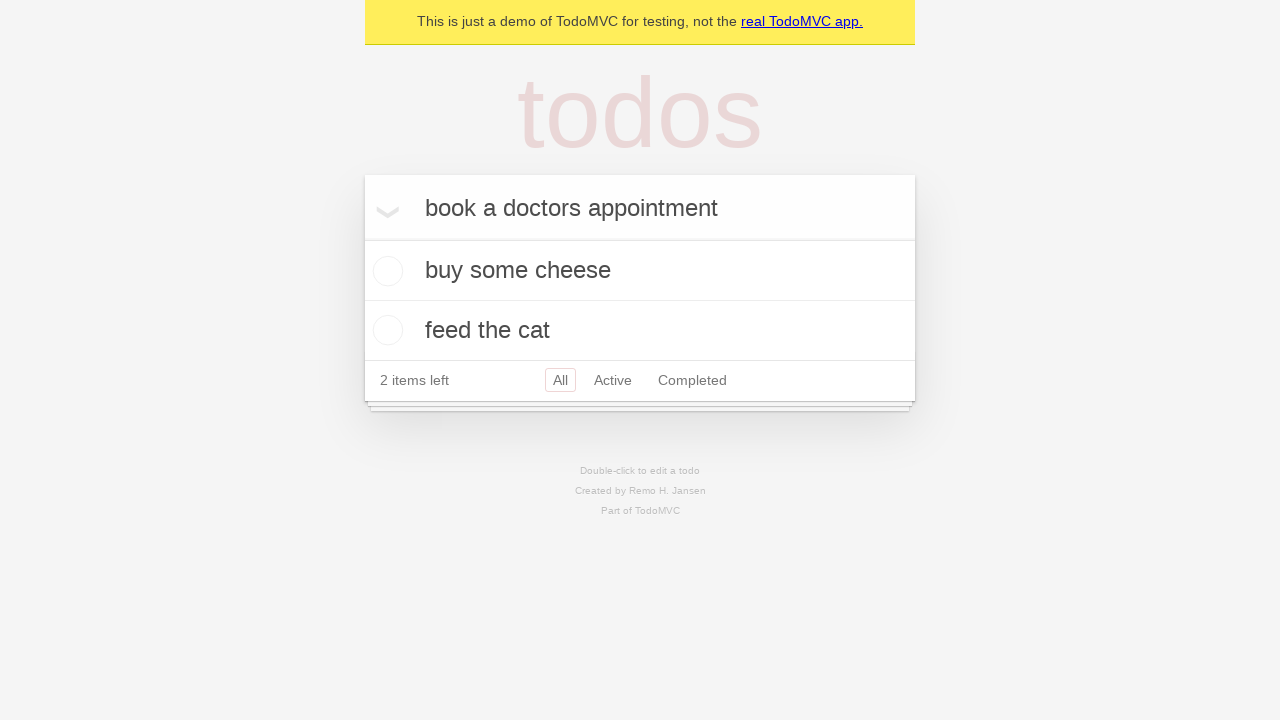

Pressed Enter to add 'book a doctors appointment' todo on internal:attr=[placeholder="What needs to be done?"i]
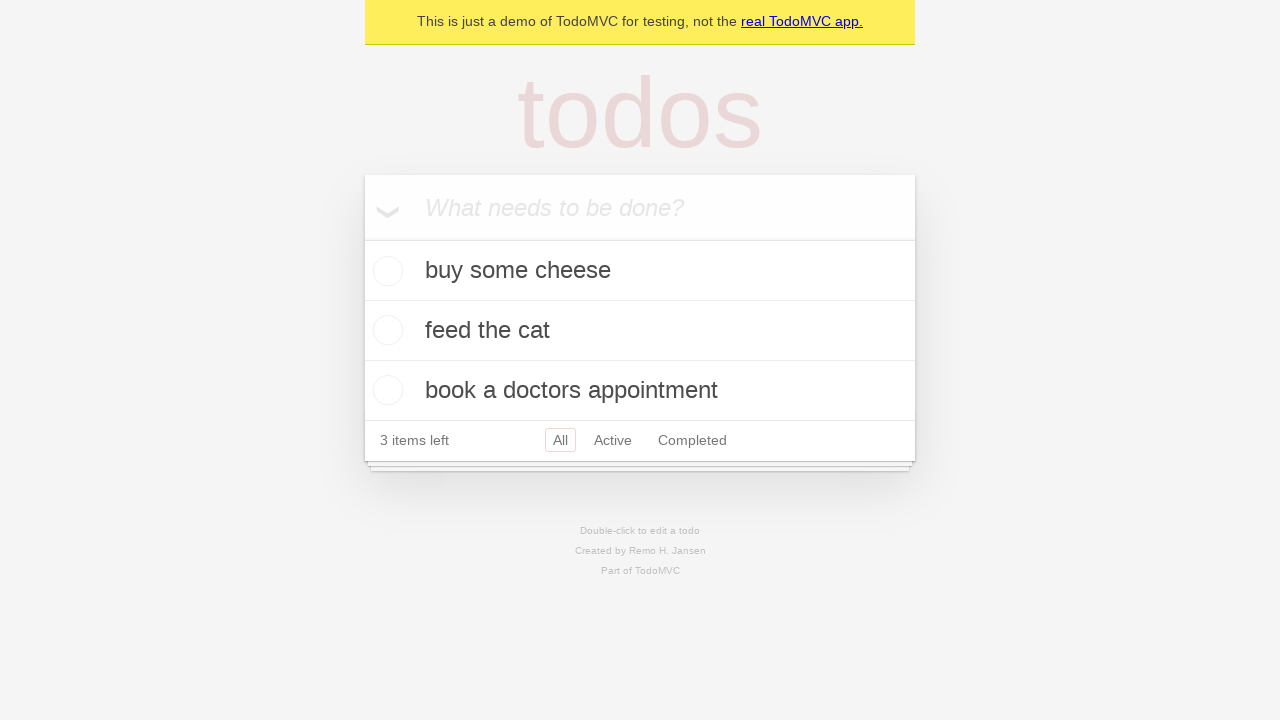

Checked the first todo item as completed at (385, 271) on .todo-list li .toggle >> nth=0
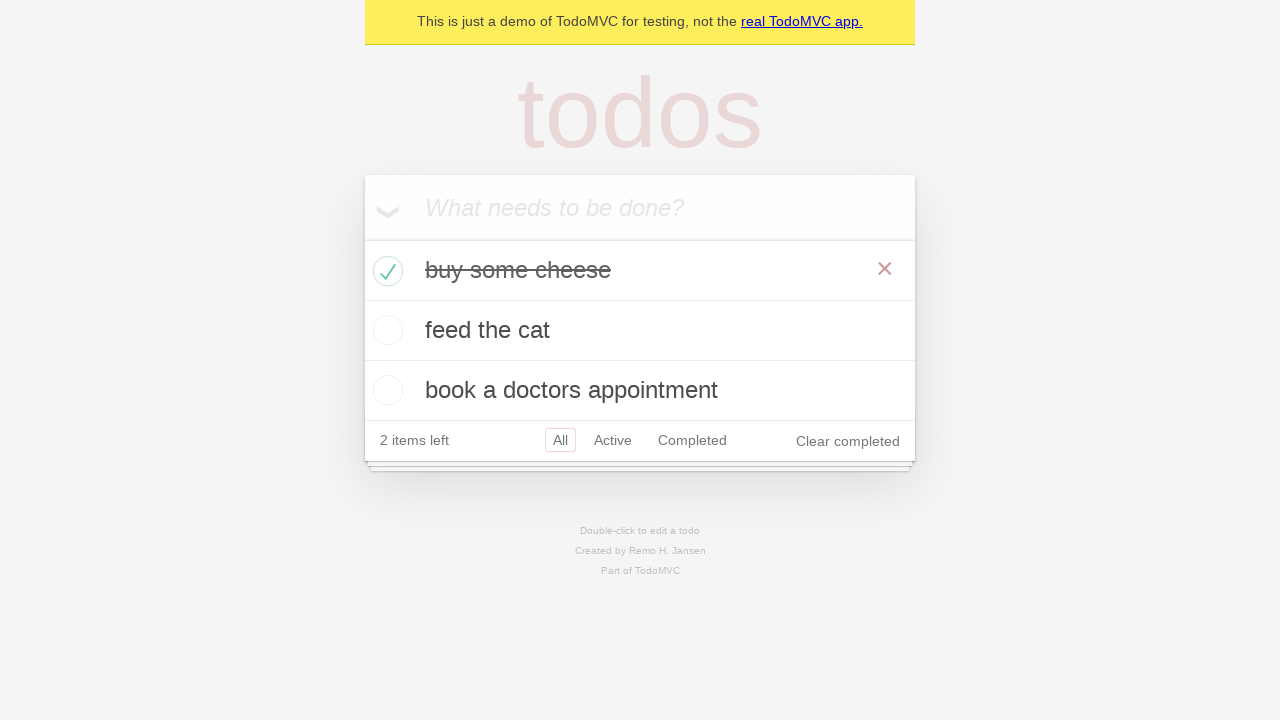

Clicked 'Clear completed' button to remove completed items at (848, 441) on internal:role=button[name="Clear completed"i]
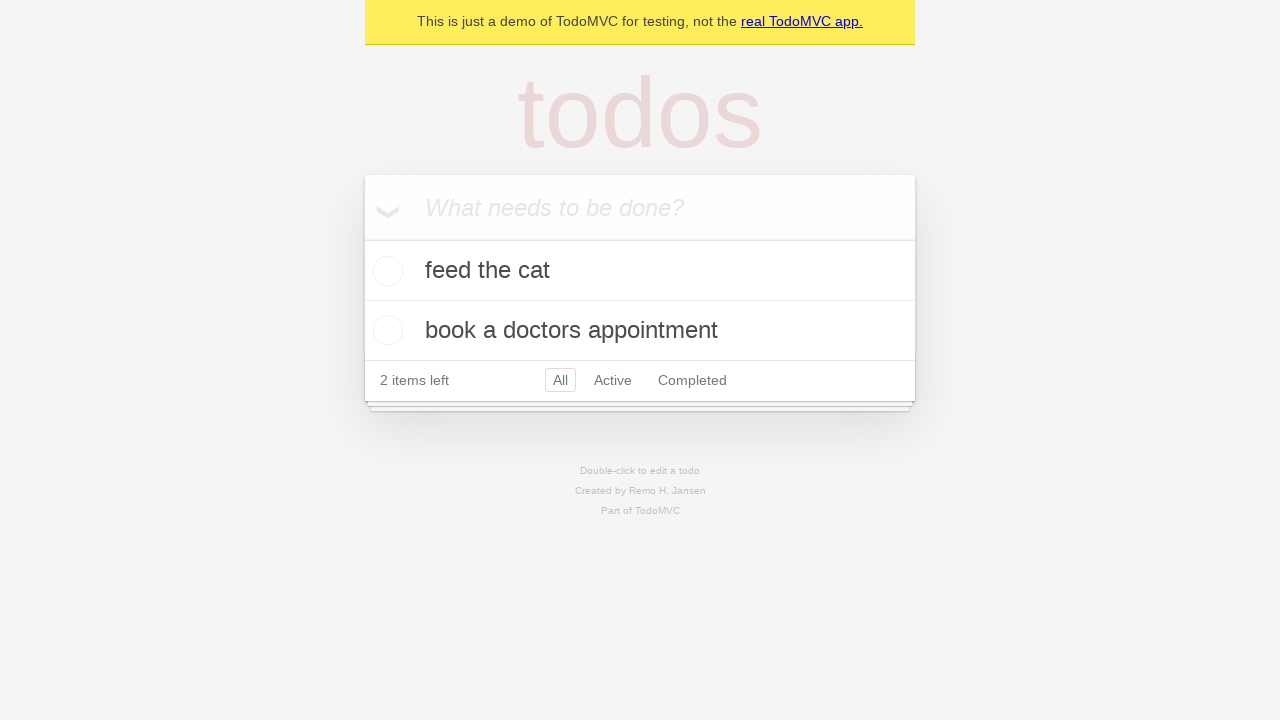

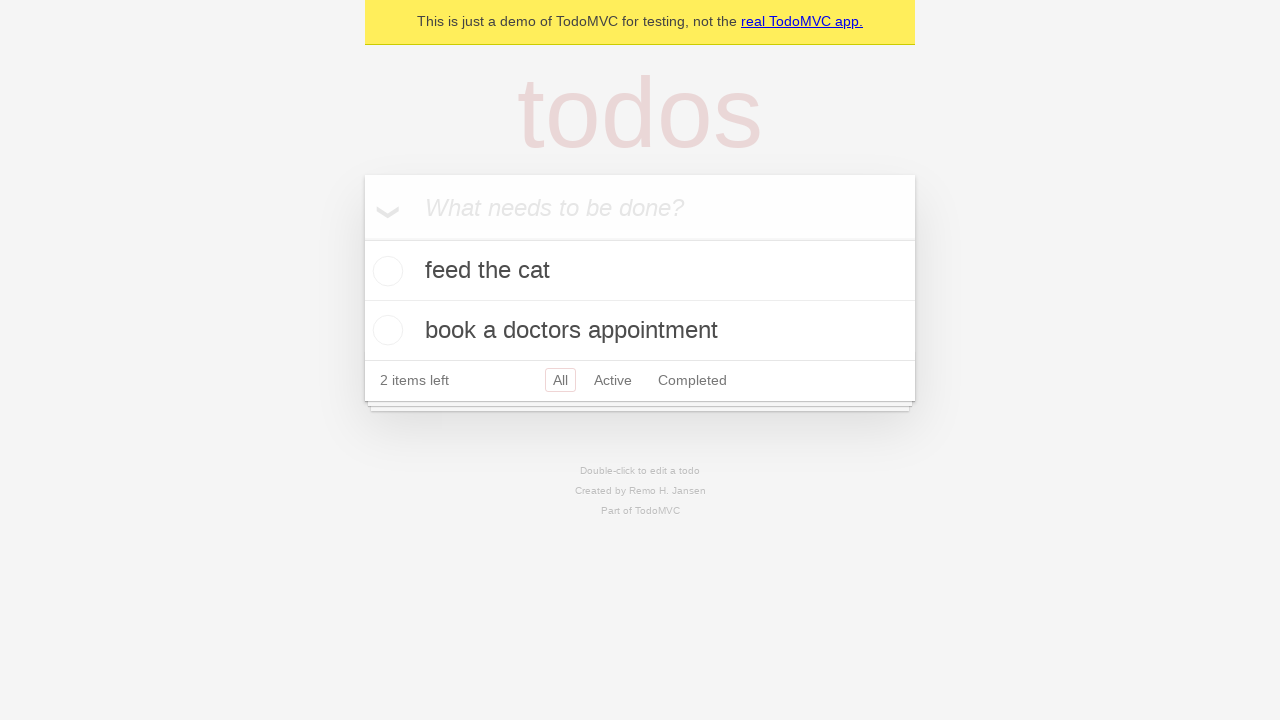